Tests opting out of A/B tests by adding the opt-out cookie before navigating to the A/B test page, then verifying the page shows the non-A/B test version.

Starting URL: http://the-internet.herokuapp.com

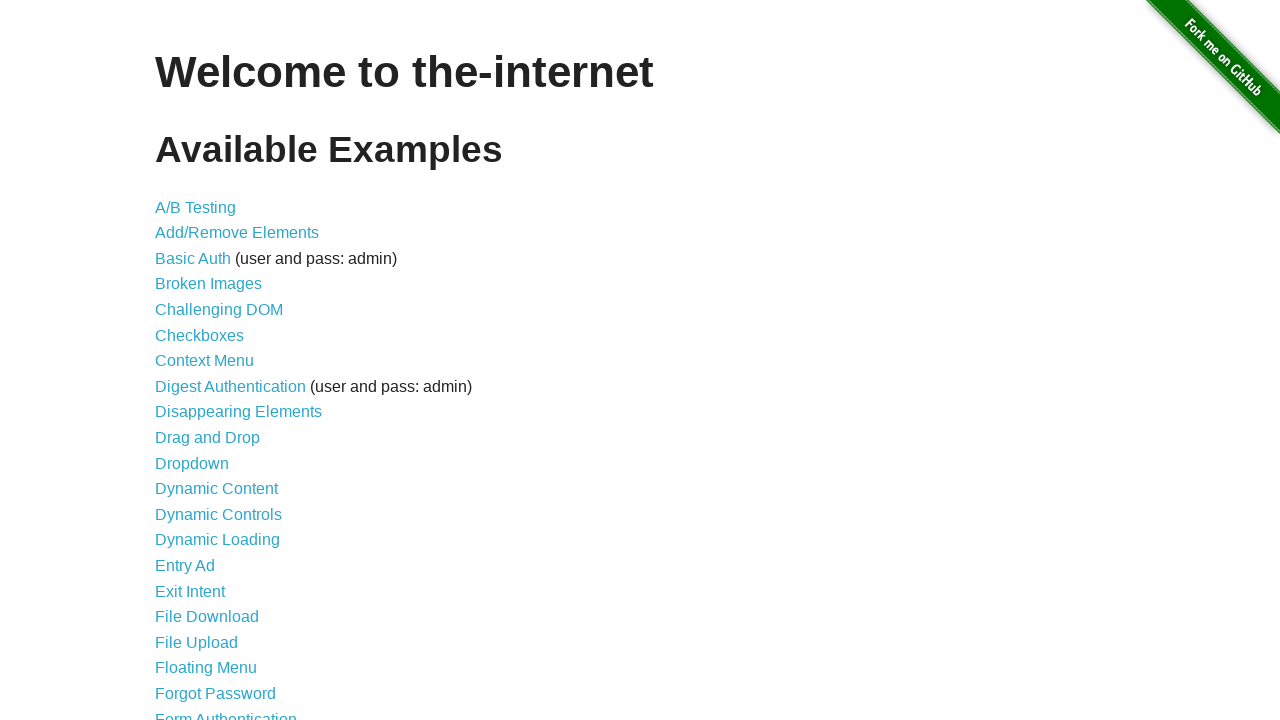

Added optimizelyOptOut cookie to opt out of A/B tests
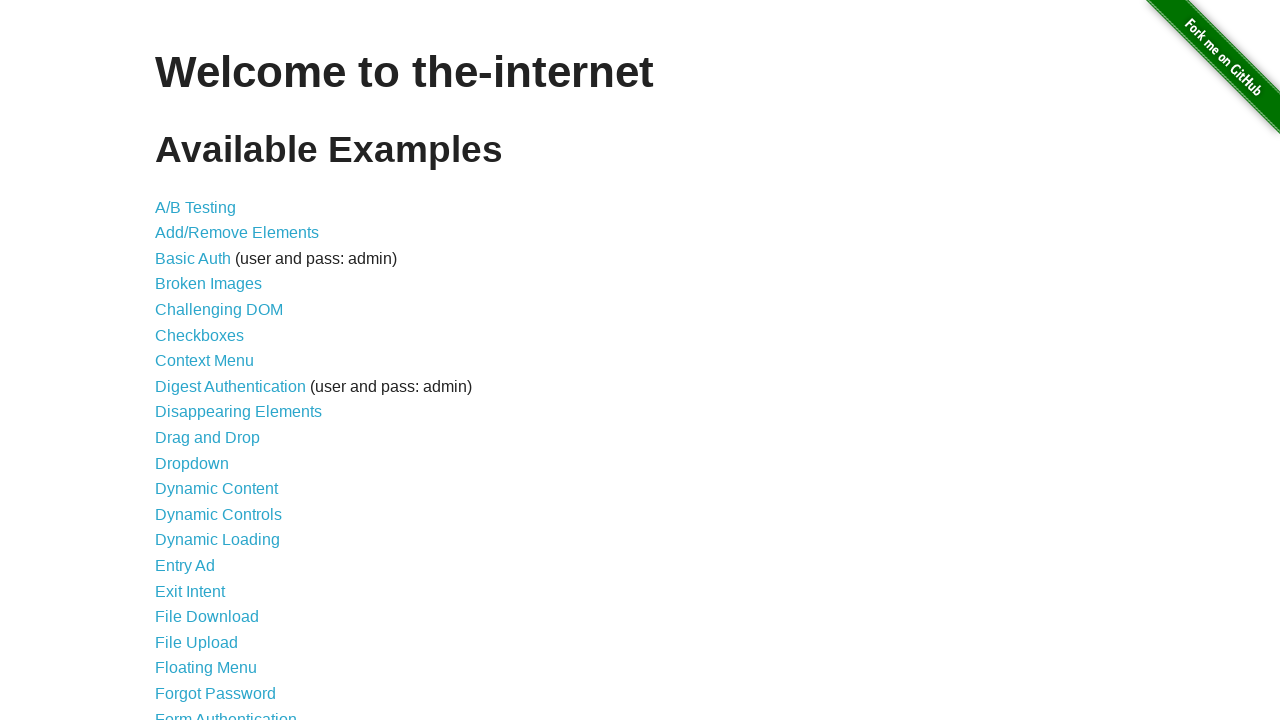

Navigated to A/B test page
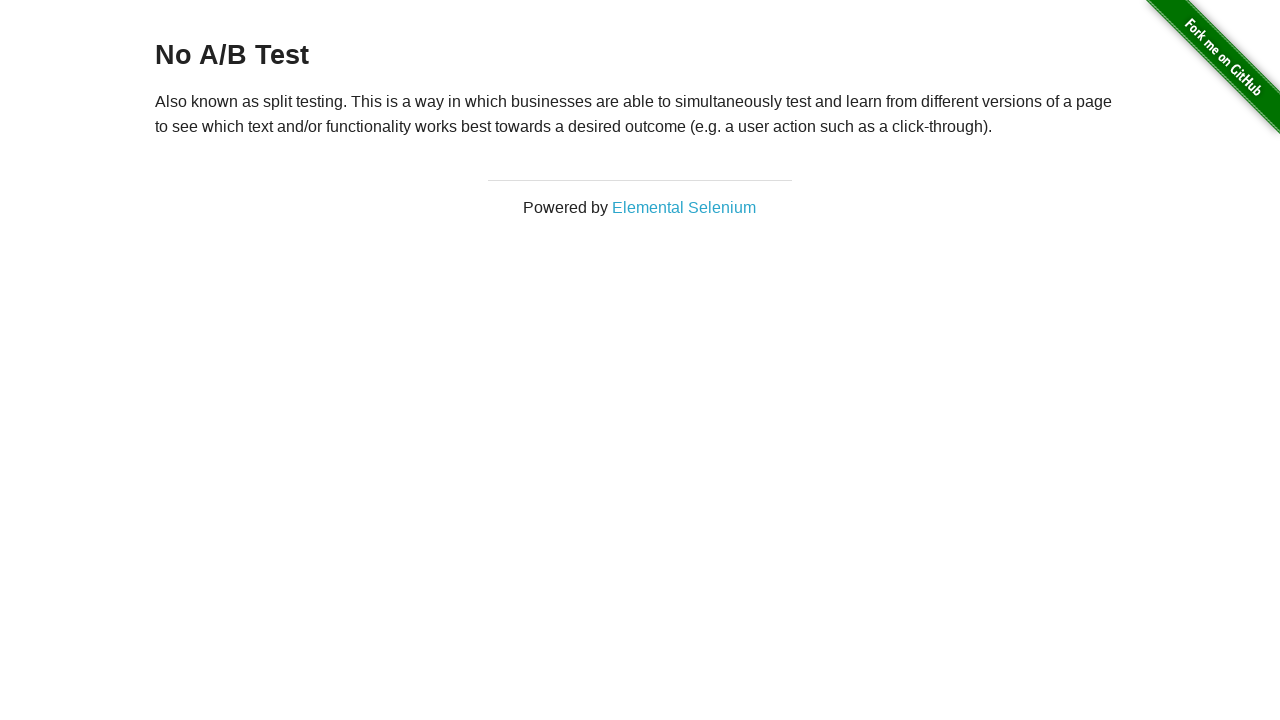

Page heading loaded, verifying opt-out worked
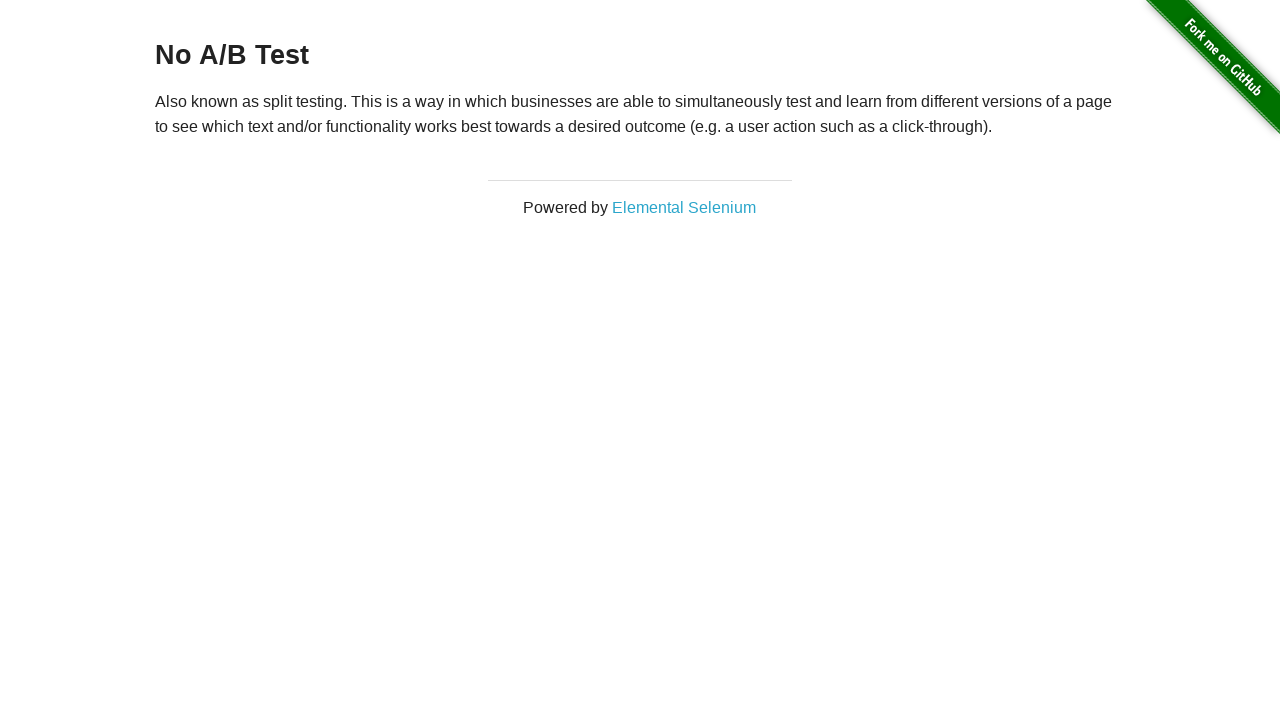

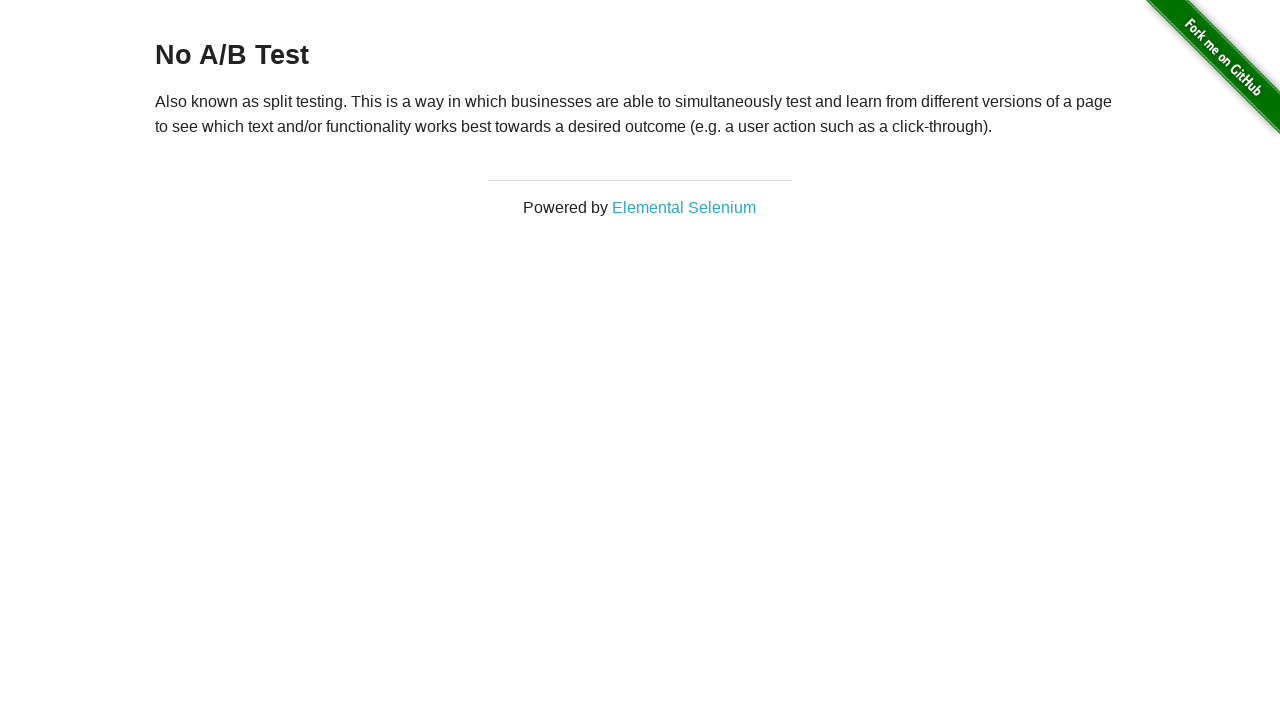